Tests that the "VS Code" link on the Playwright homepage is visible and correctly opens the VS Code website in a new popup/tab when clicked.

Starting URL: https://playwright.dev/

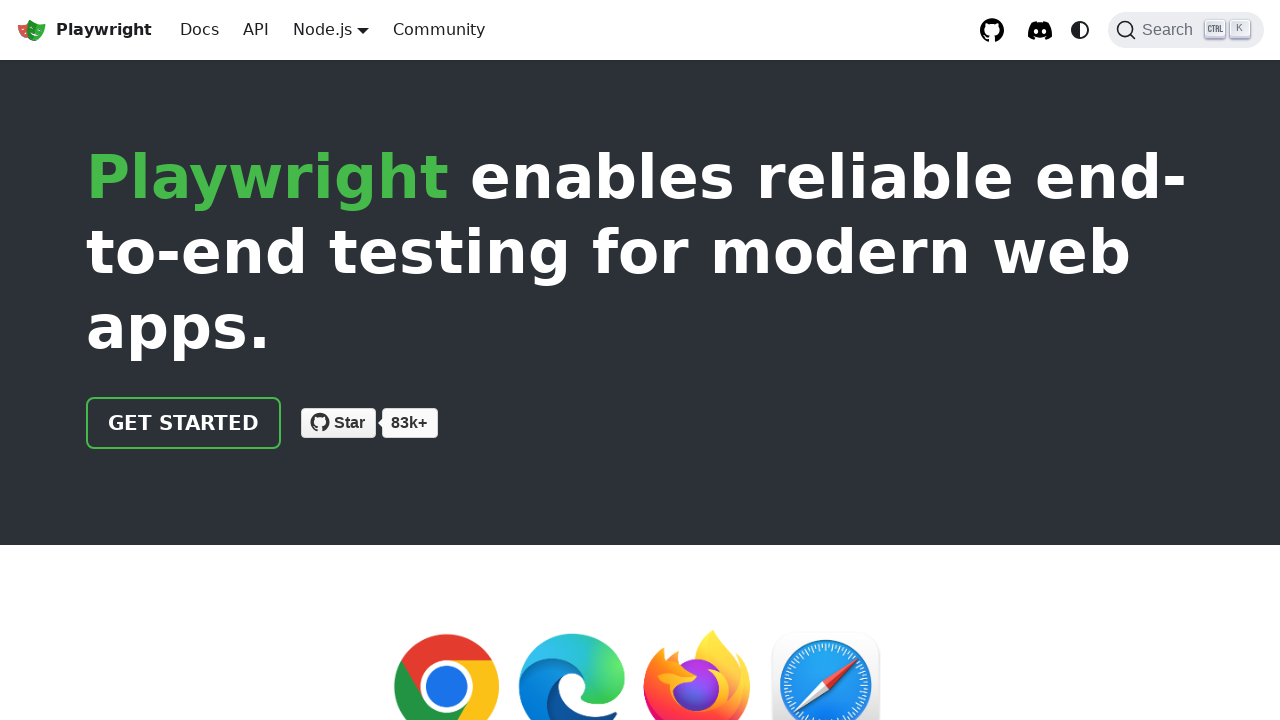

VS Code link is visible on the Playwright homepage
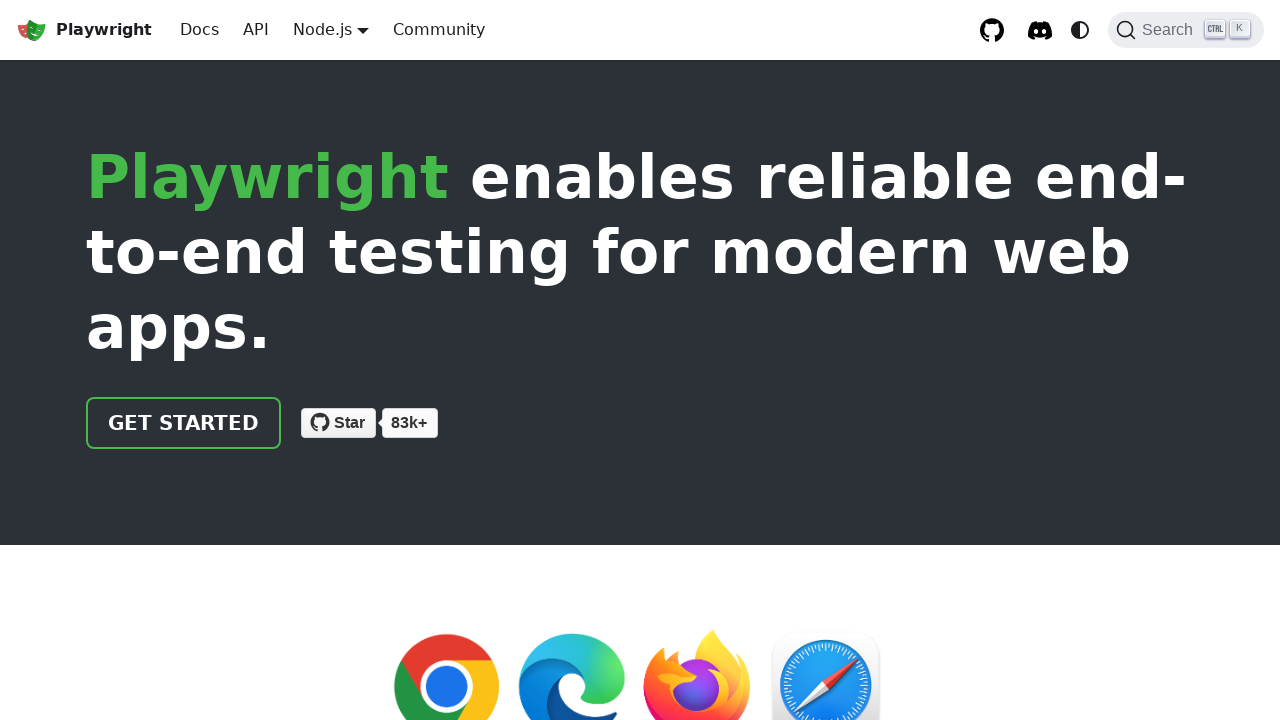

Clicked on VS Code link at (218, 334) on internal:role=link[name="VS Code"i]
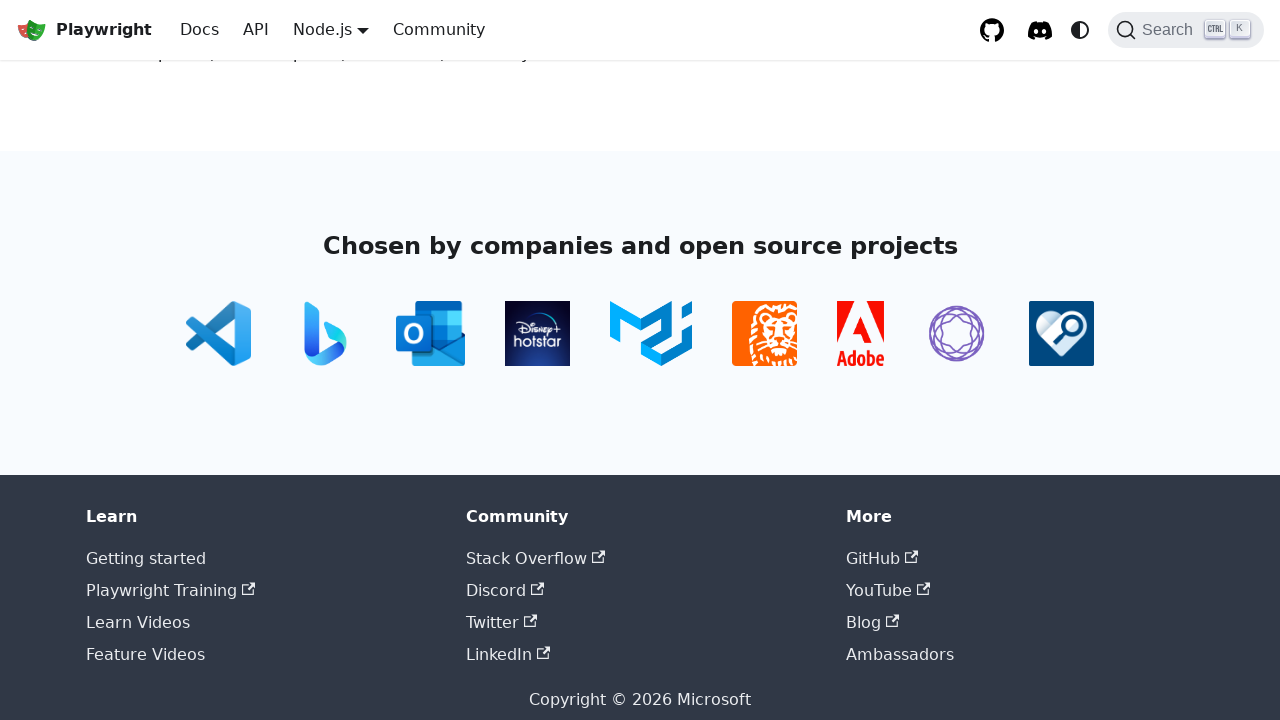

New popup/tab with VS Code website opened
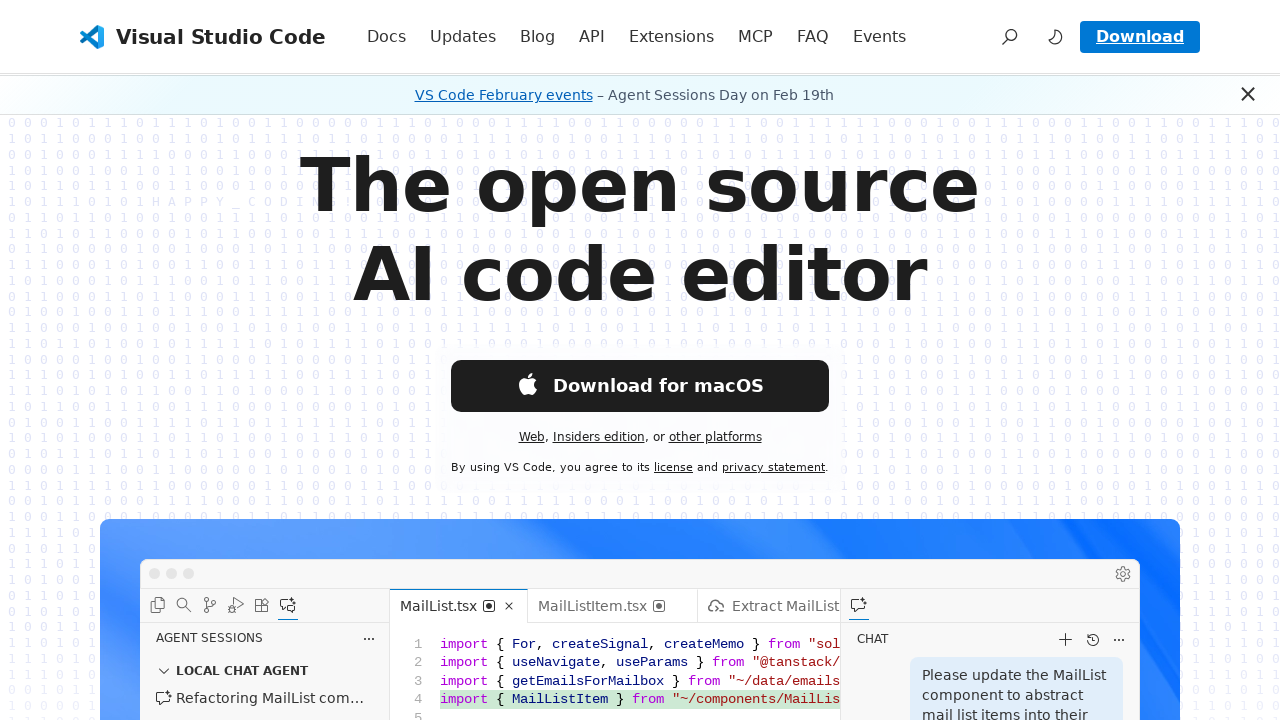

VS Code website loaded at https://code.visualstudio.com/
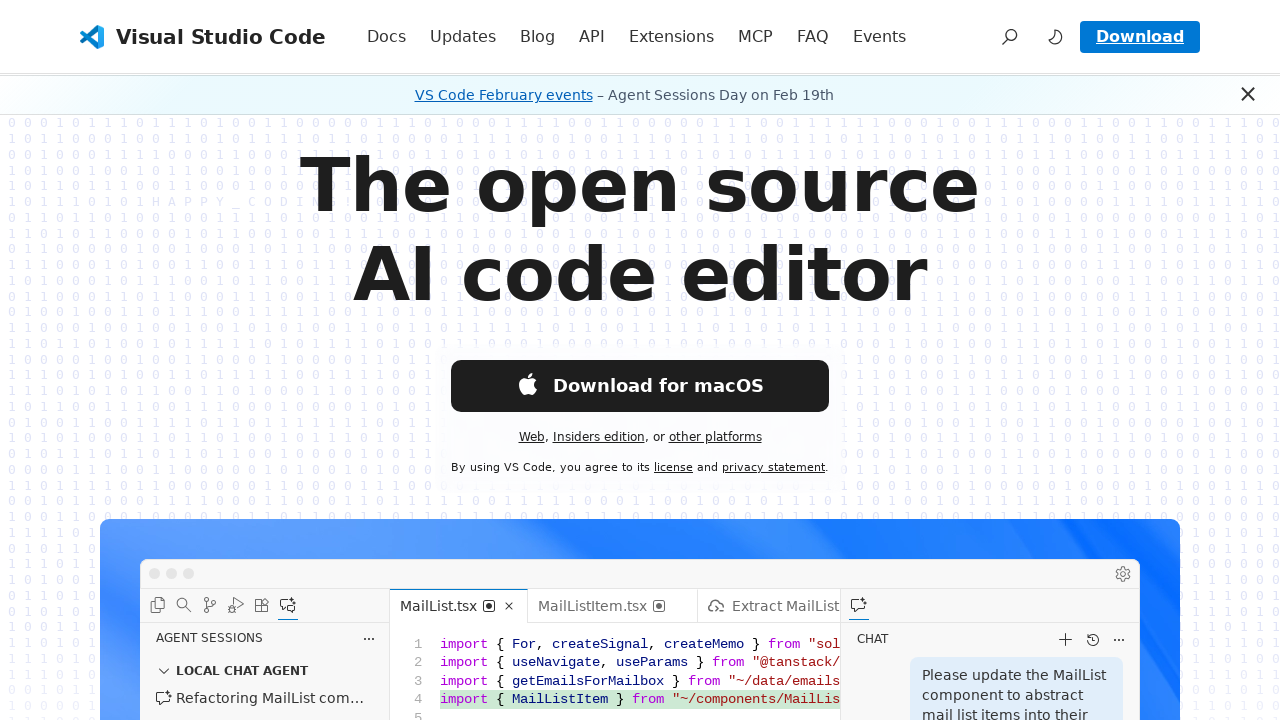

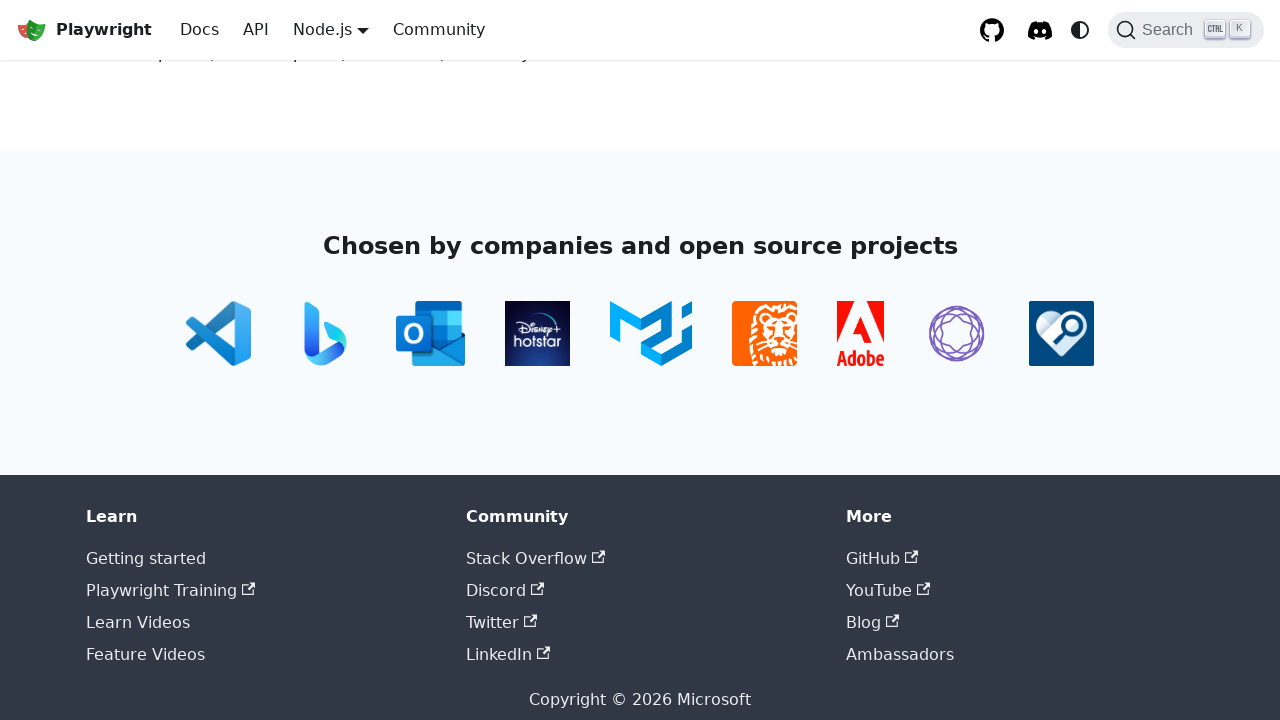